Verifies that the OrangeHRM logo is displayed on the login page

Starting URL: https://opensource-demo.orangehrmlive.com/web/index.php/auth/login

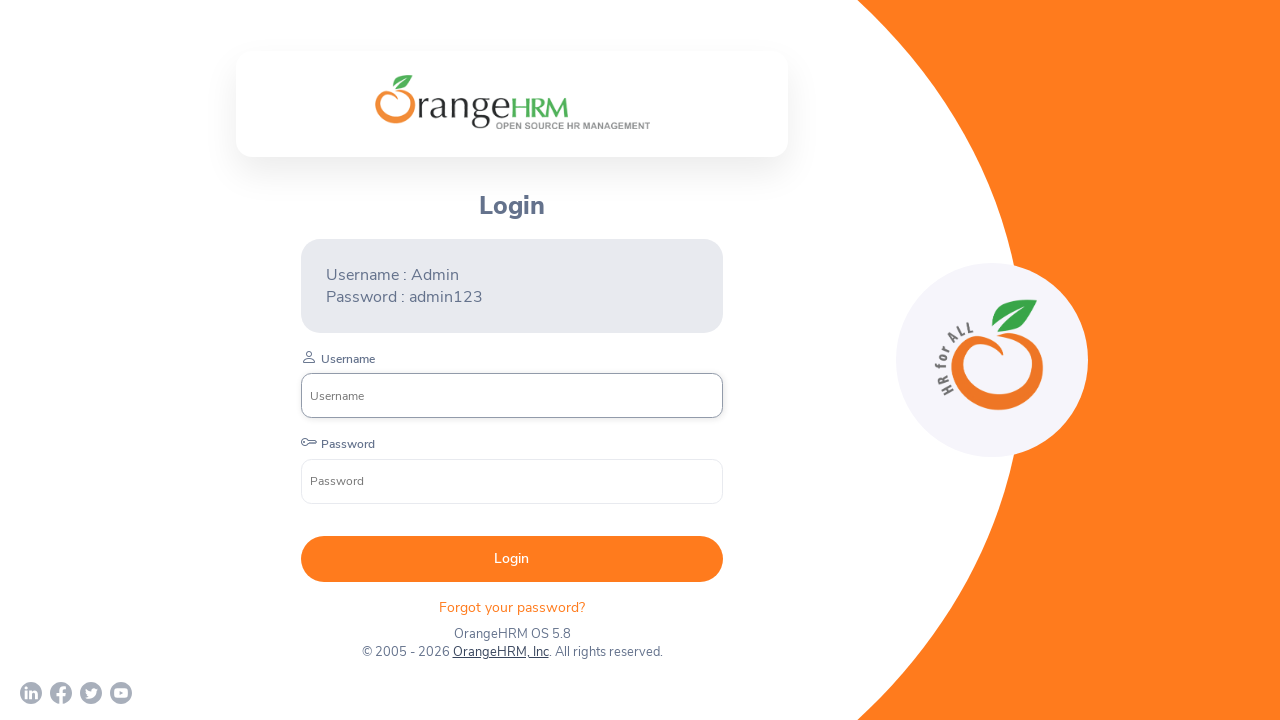

Located OrangeHRM logo element on login page
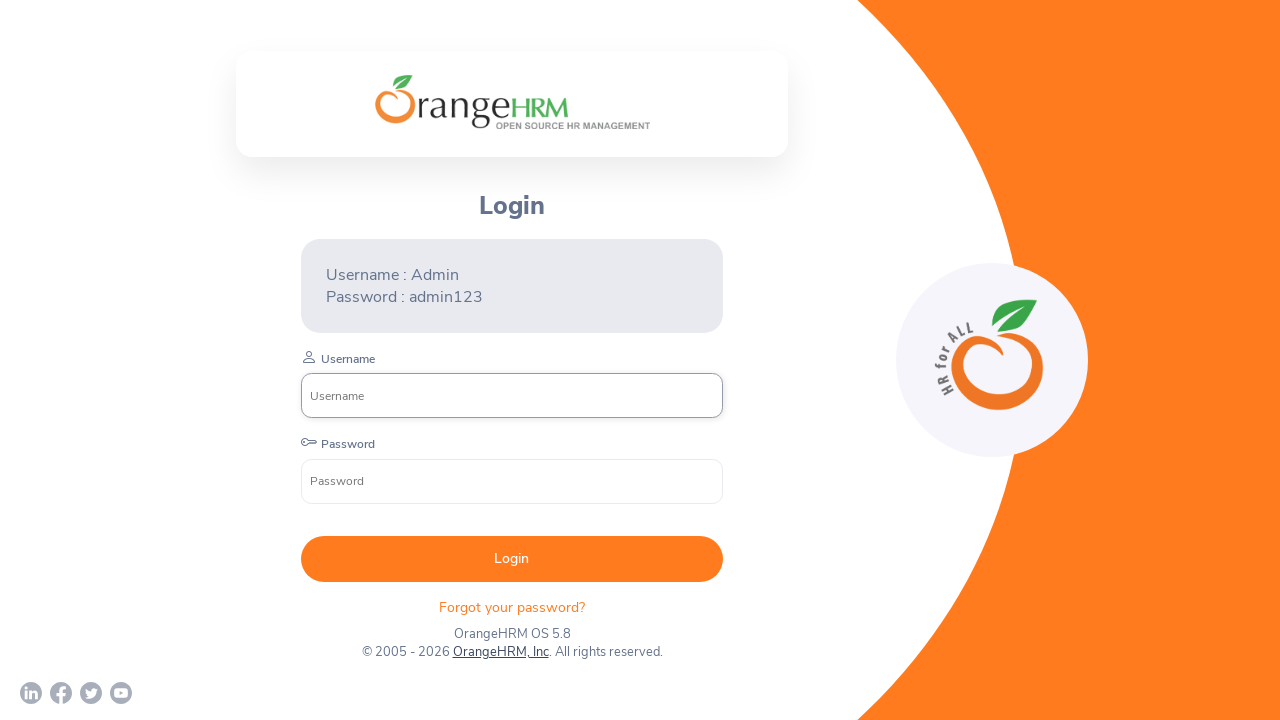

Verified that OrangeHRM logo is visible on the login page
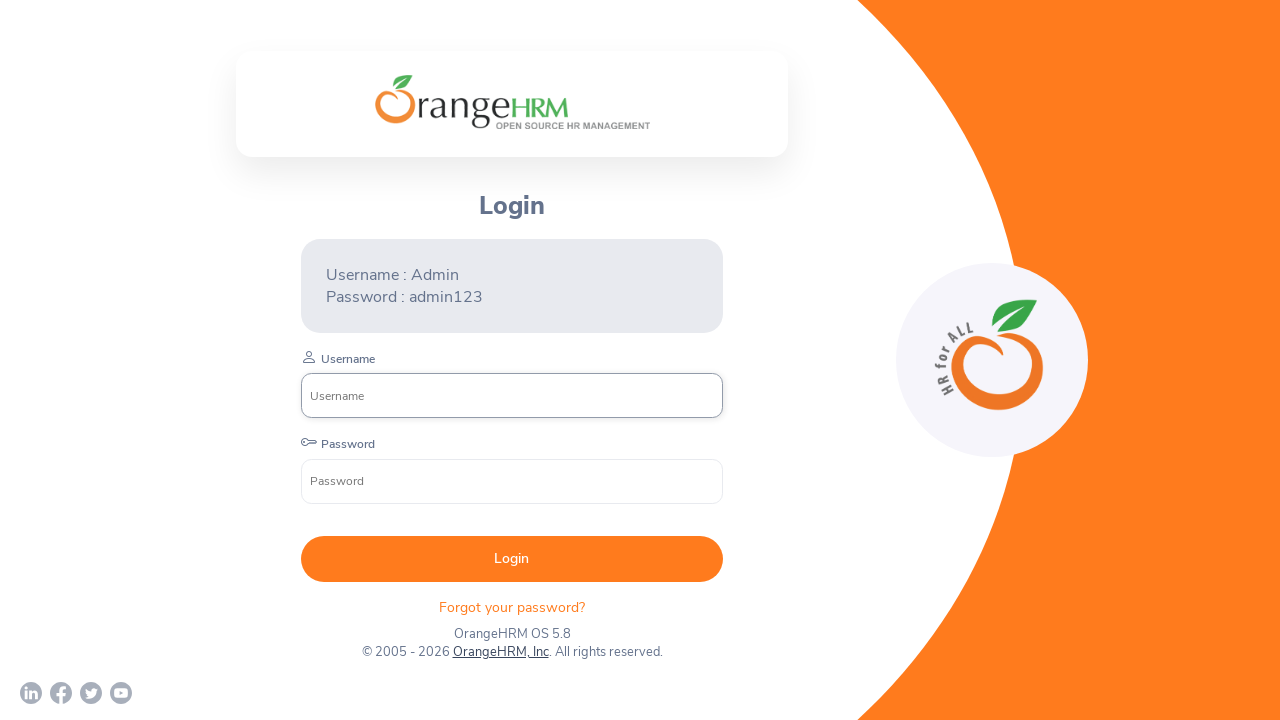

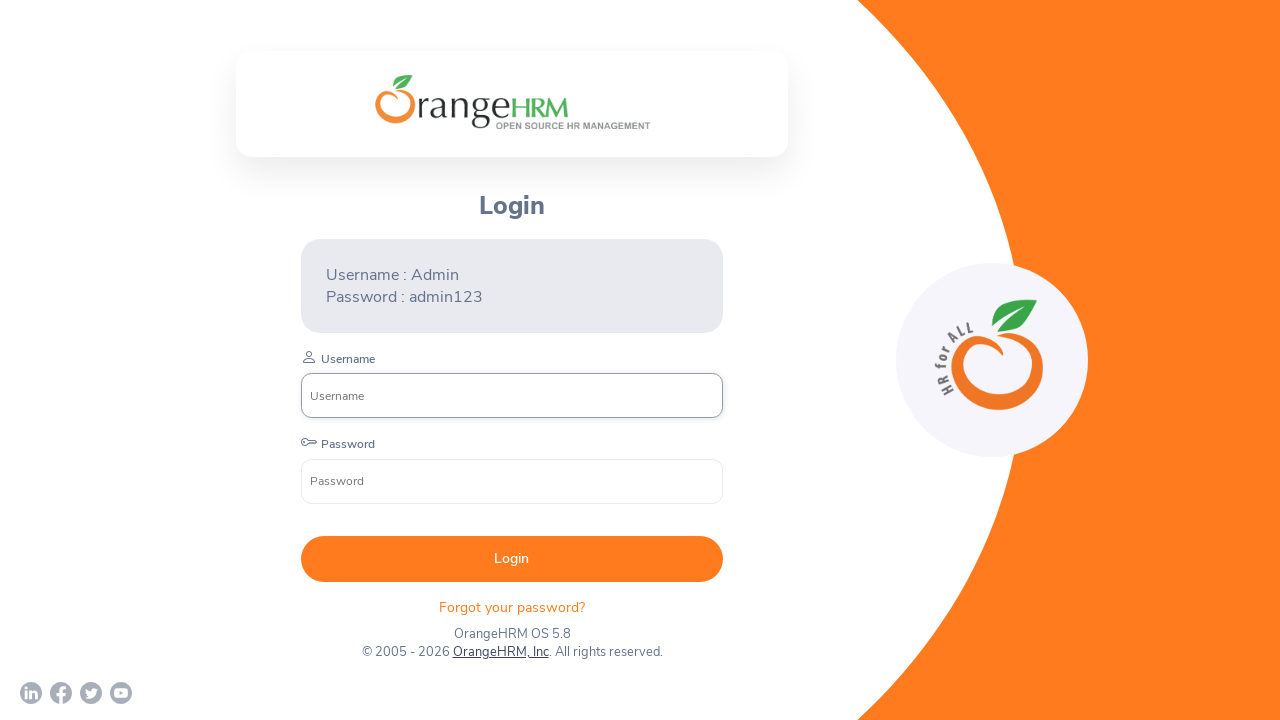